Tests opening a new browser window using Playwright, navigating to a different page in that window, and verifying that two windows/tabs are open.

Starting URL: https://the-internet.herokuapp.com

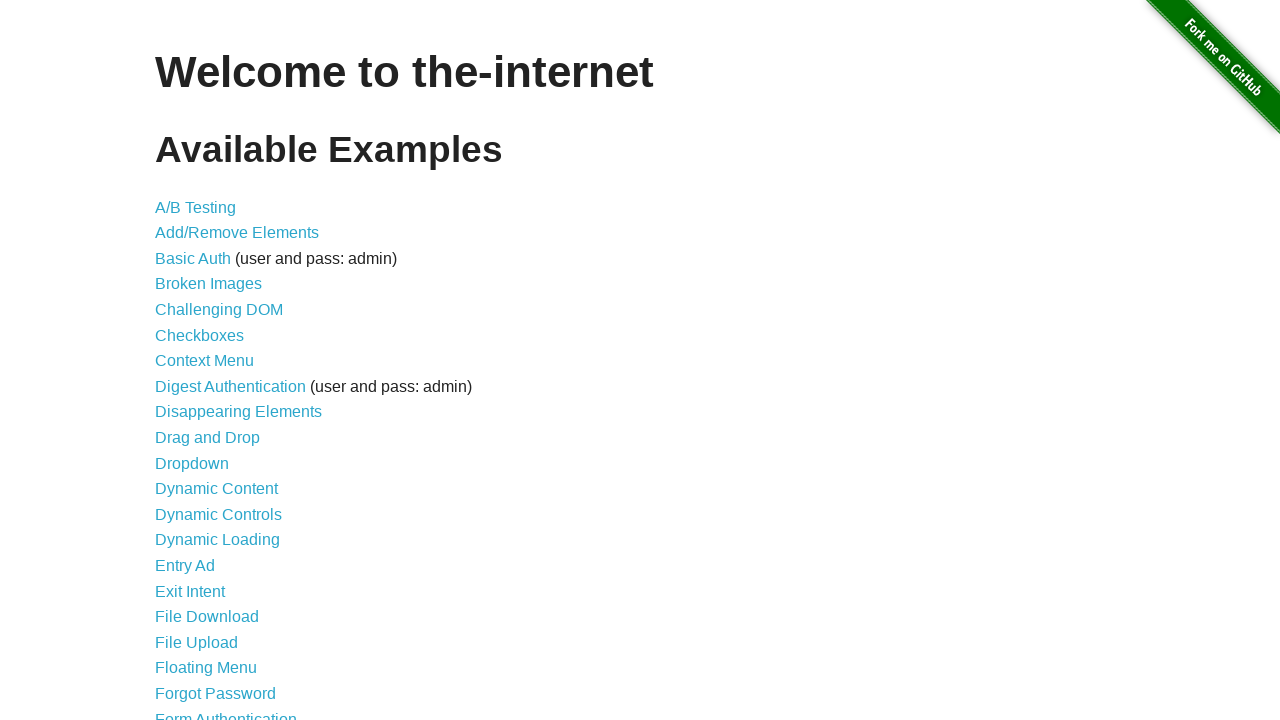

Opened a new browser window/page in the context
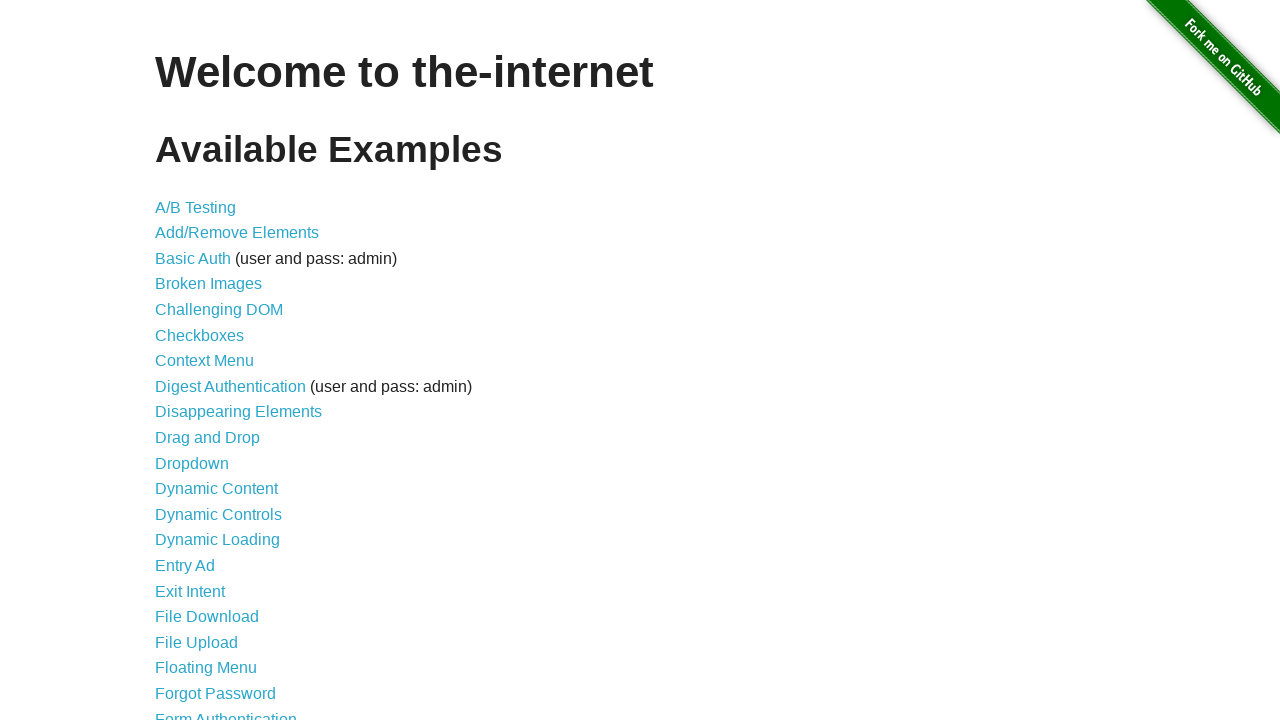

Navigated new page to typos page
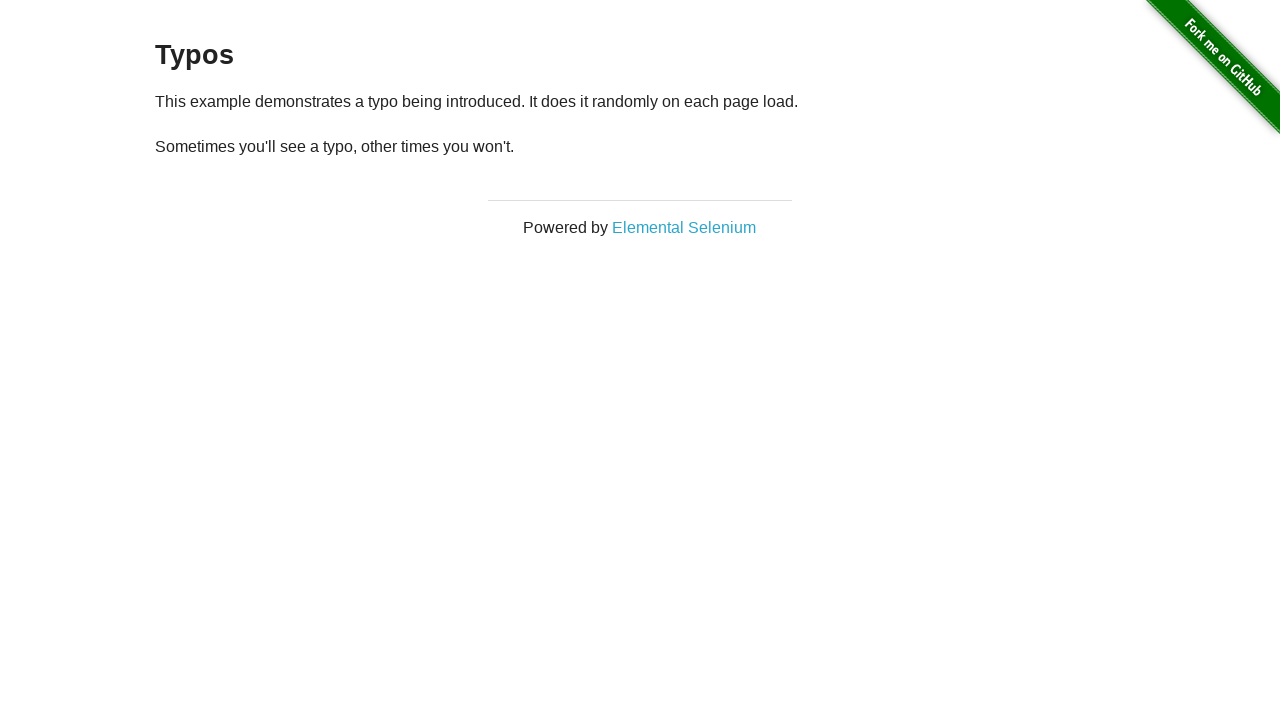

Waited for h3 heading to load on typos page
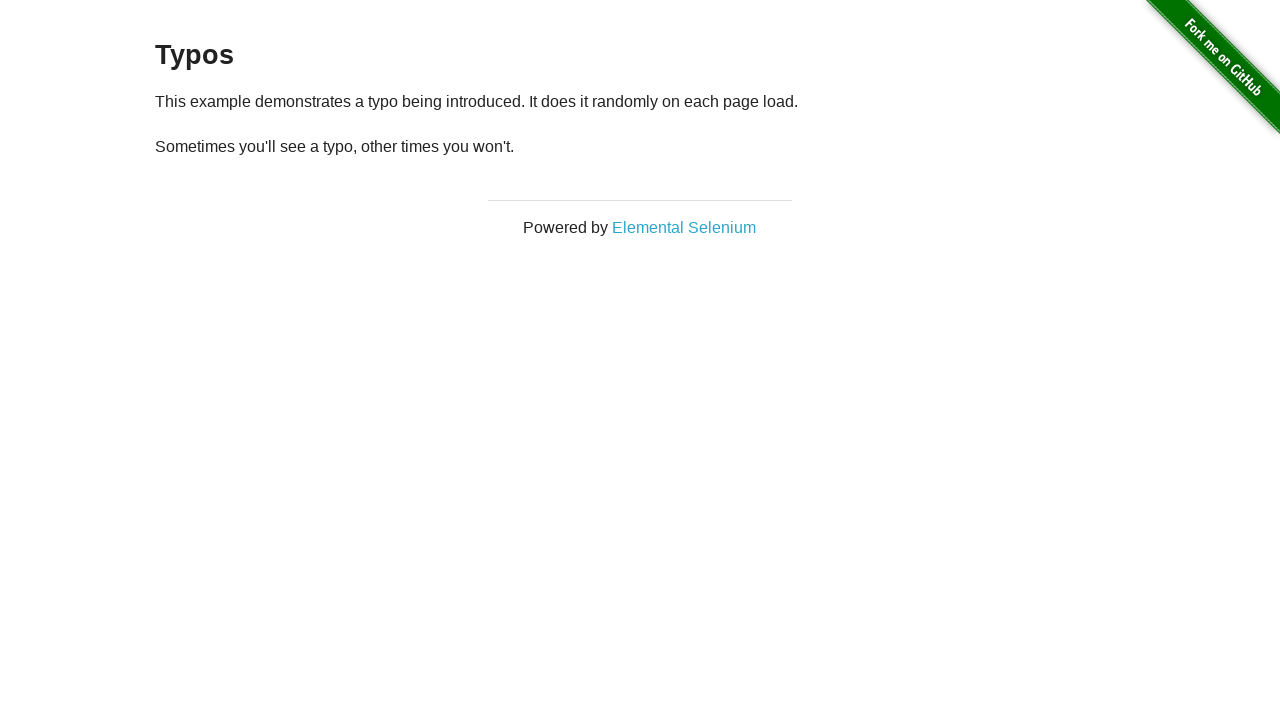

Verified that 2 pages are open in the context
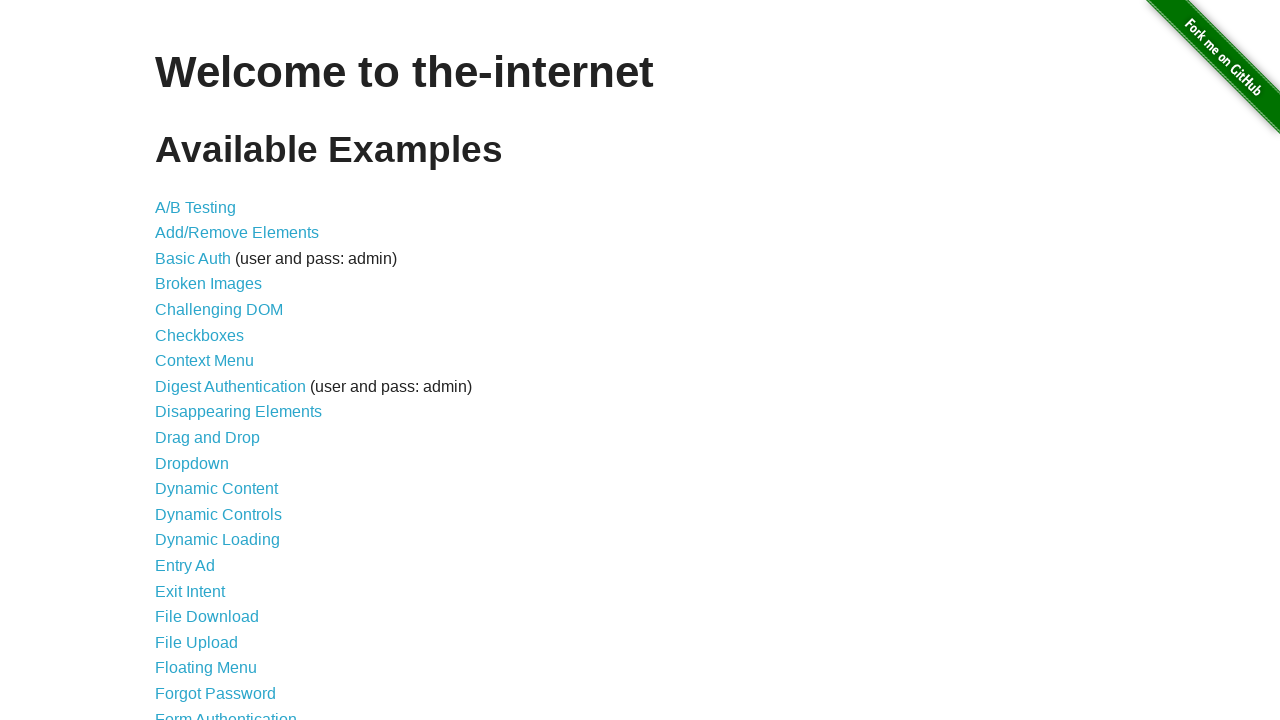

Assertion passed: exactly 2 windows/pages are open
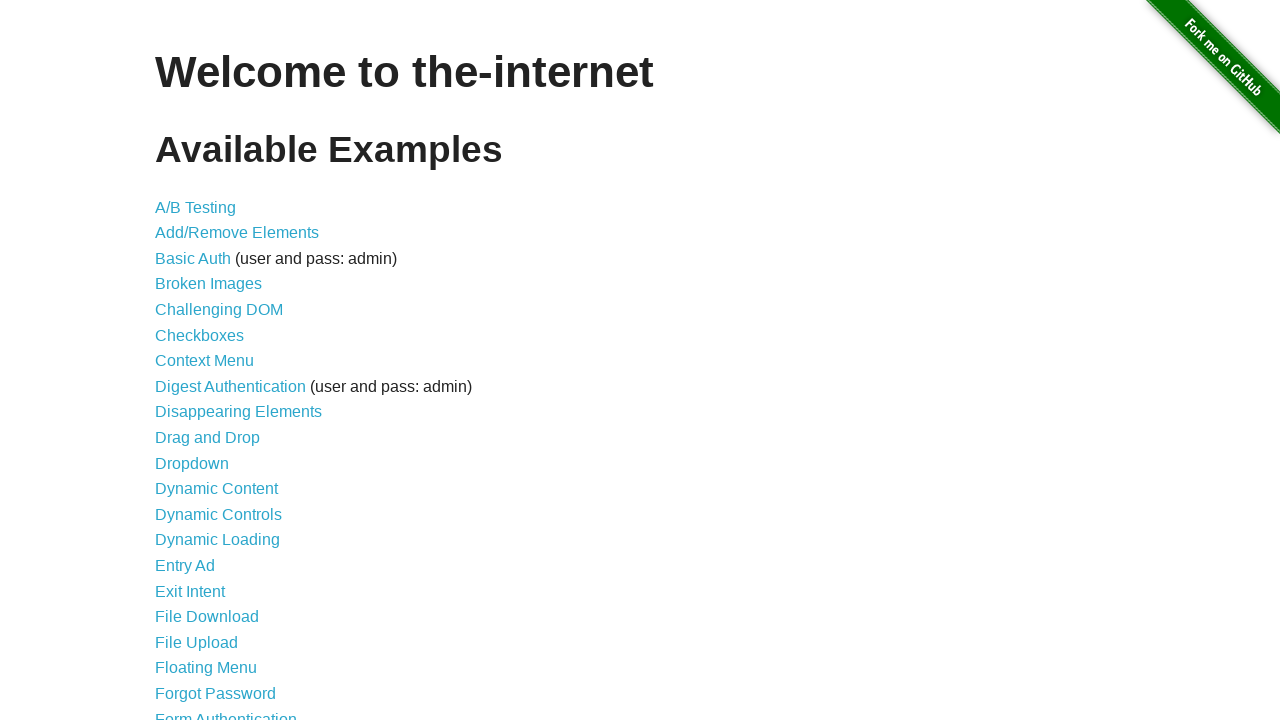

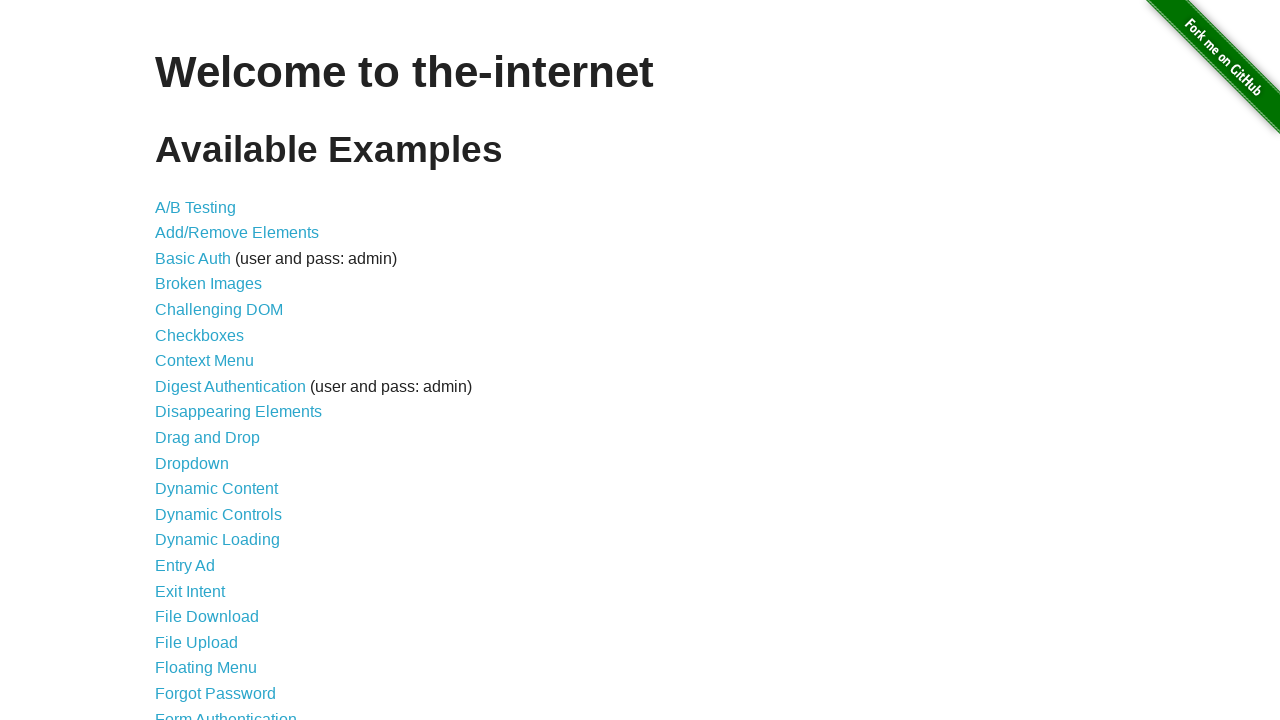